Tests checkbox interaction by checking if a checkbox is selected, clicking it, and counting total checkboxes on the page

Starting URL: https://rahulshettyacademy.com/dropdownsPractise/

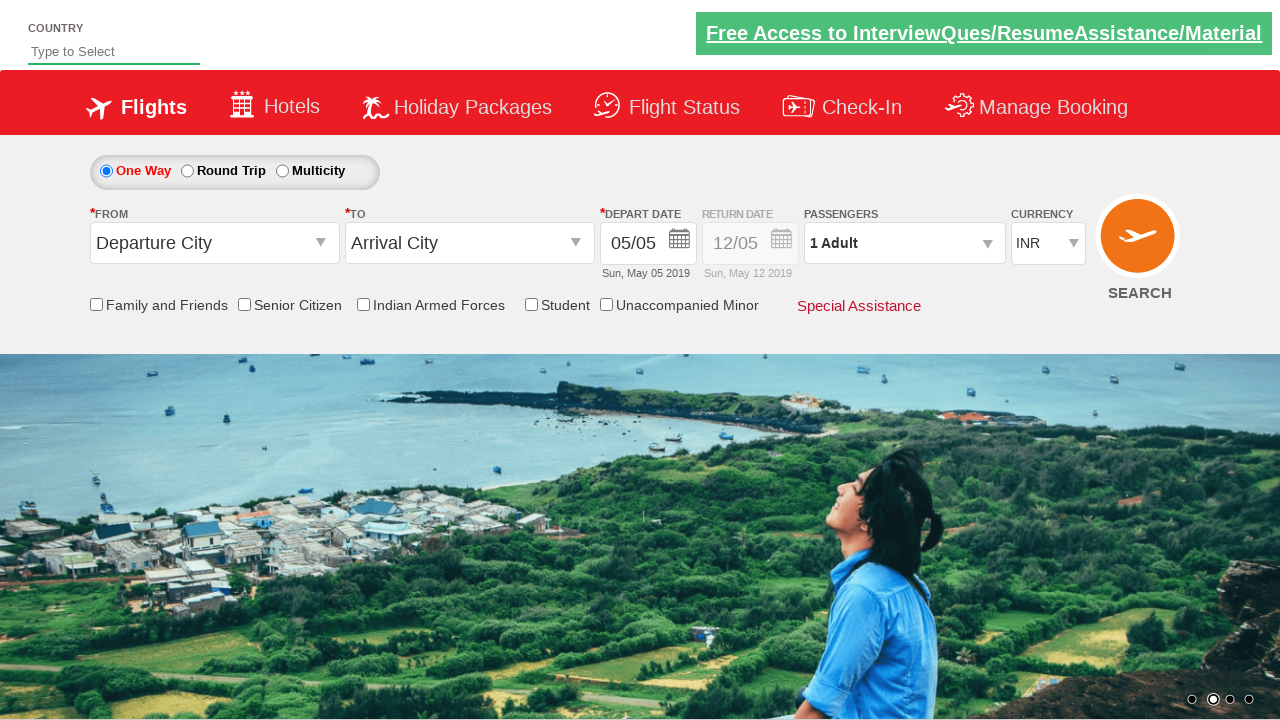

Checked if friends and family checkbox is initially selected
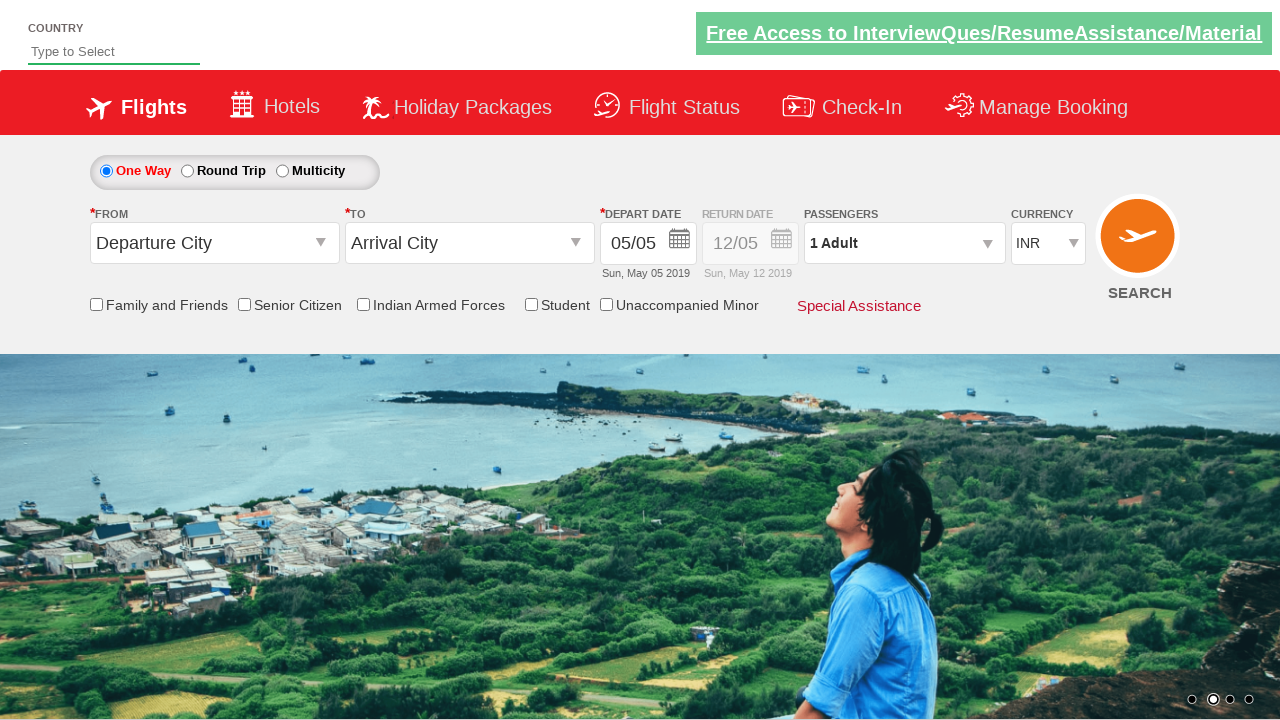

Clicked the friends and family checkbox at (96, 304) on input[id*='friendsandfamily']
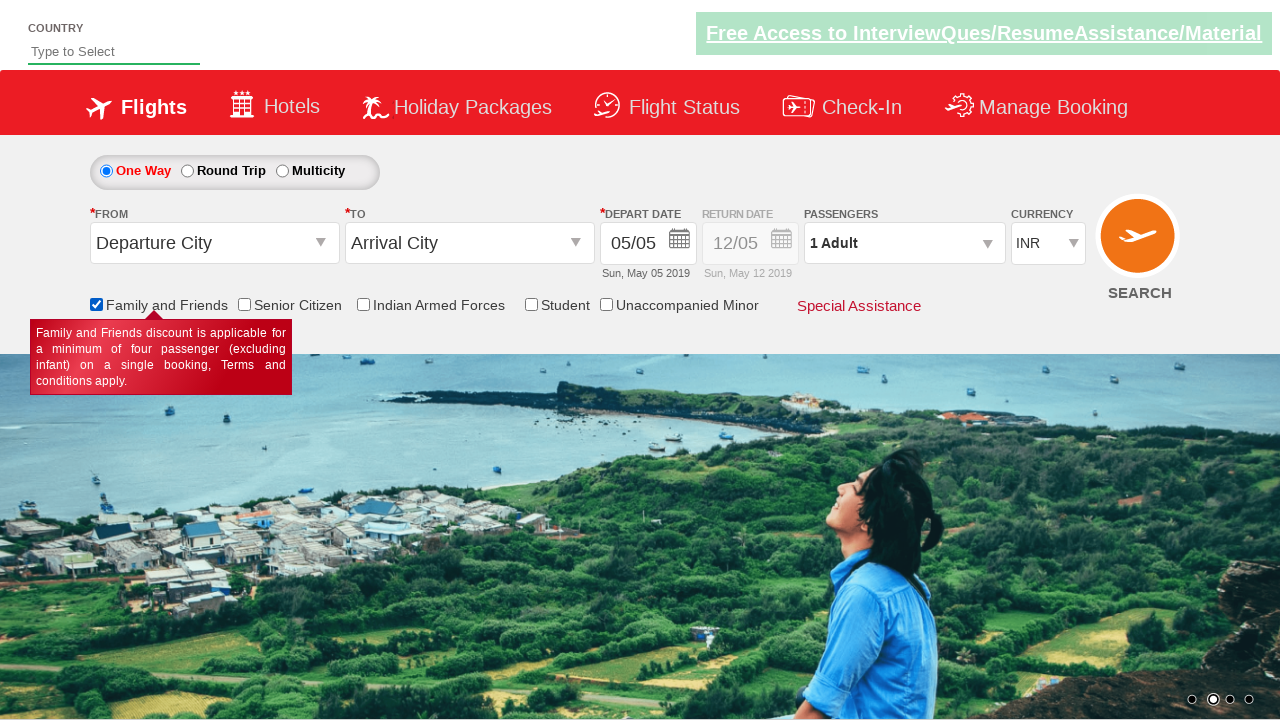

Verified that friends and family checkbox is now selected
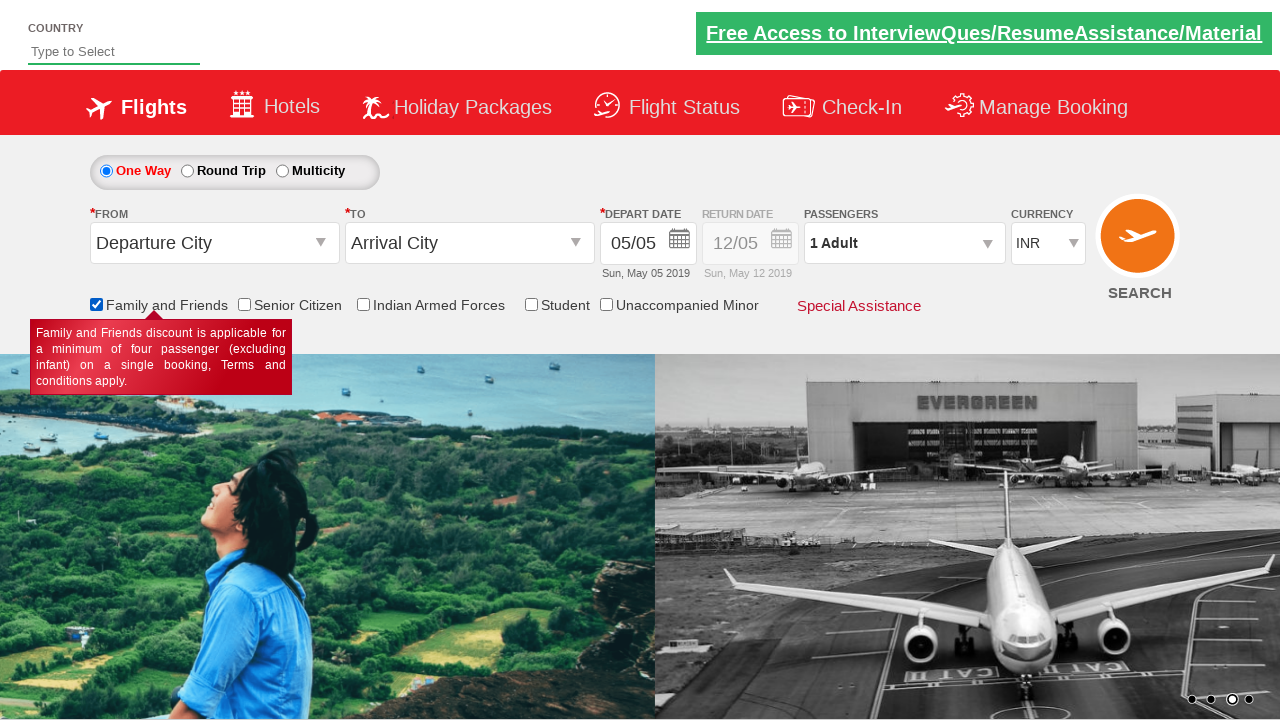

Counted total checkboxes on the page: 6
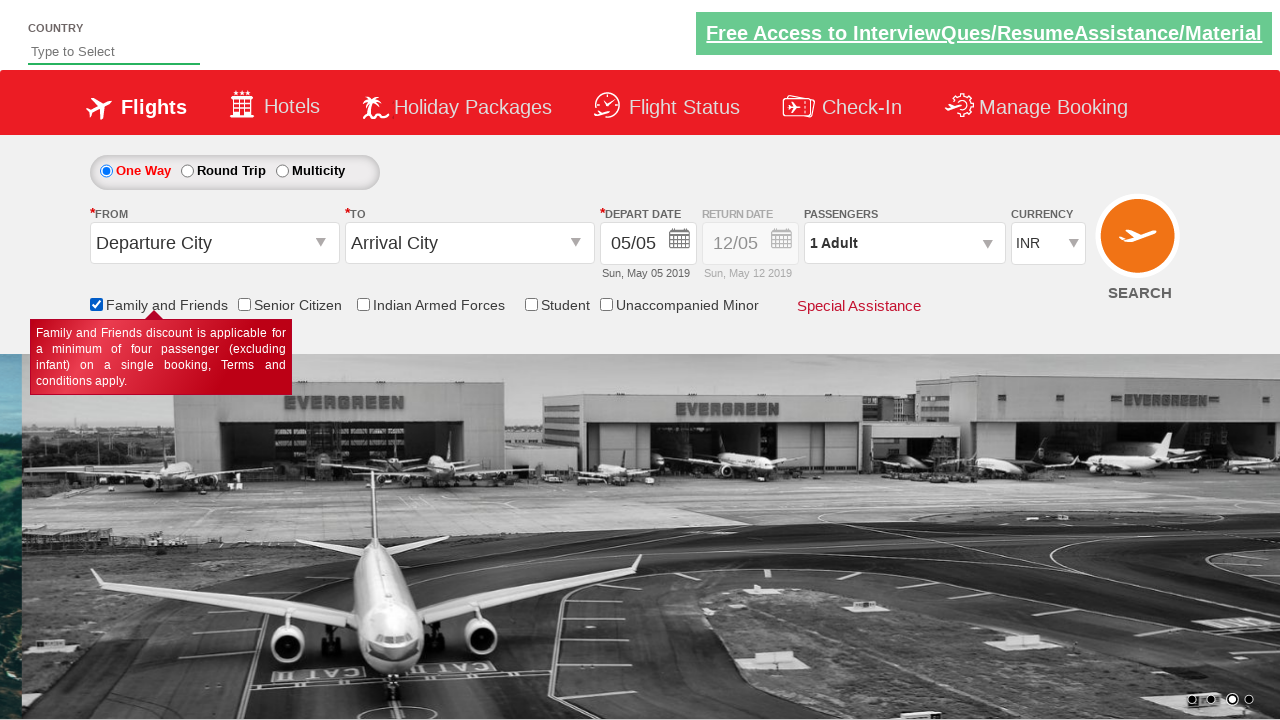

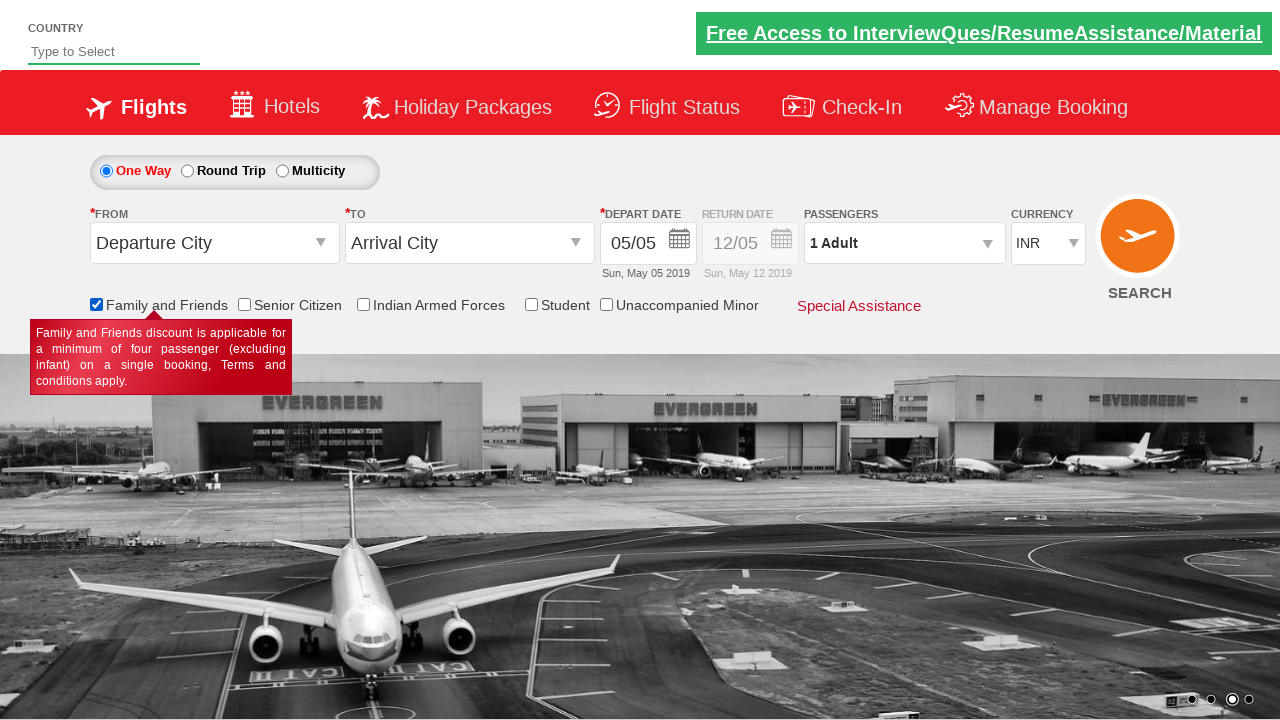